Tests keyboard key press functionality by sending a tab key to the page (without targeting a specific element) and verifying the result text displays the correct key pressed

Starting URL: http://the-internet.herokuapp.com/key_presses

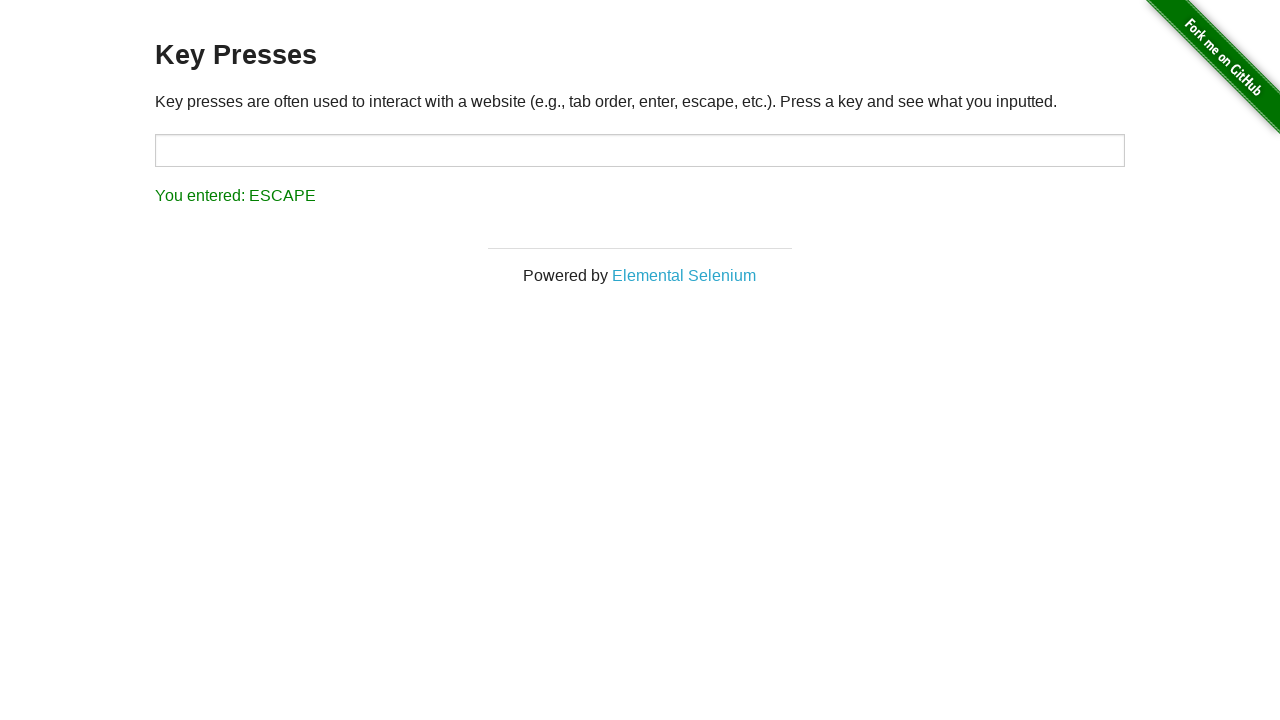

Navigated to key presses test page
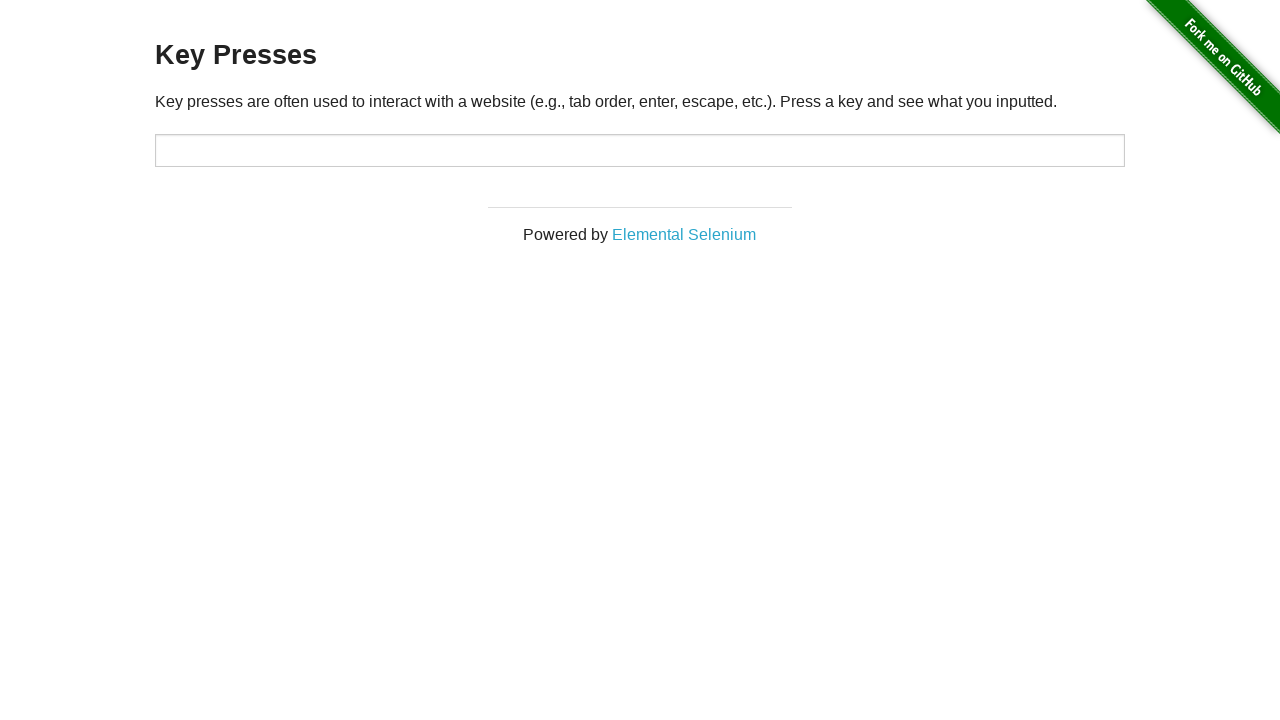

Pressed Tab key on the page
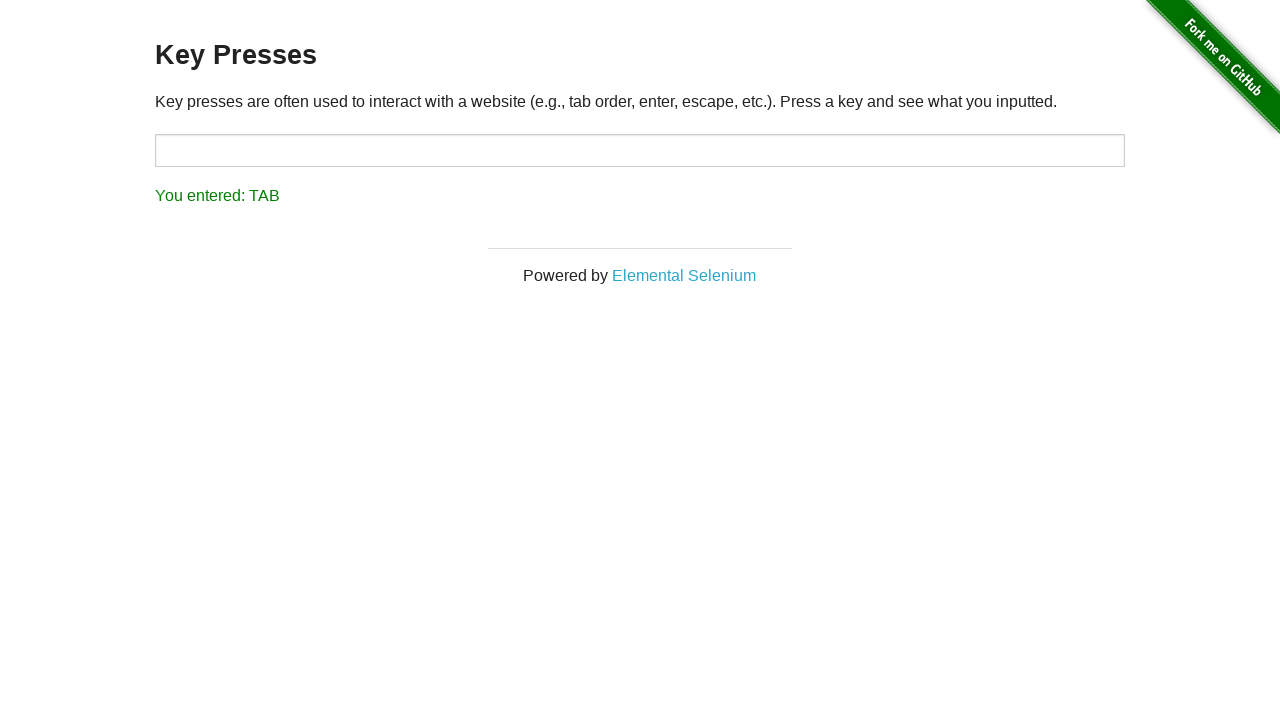

Result element loaded and is visible
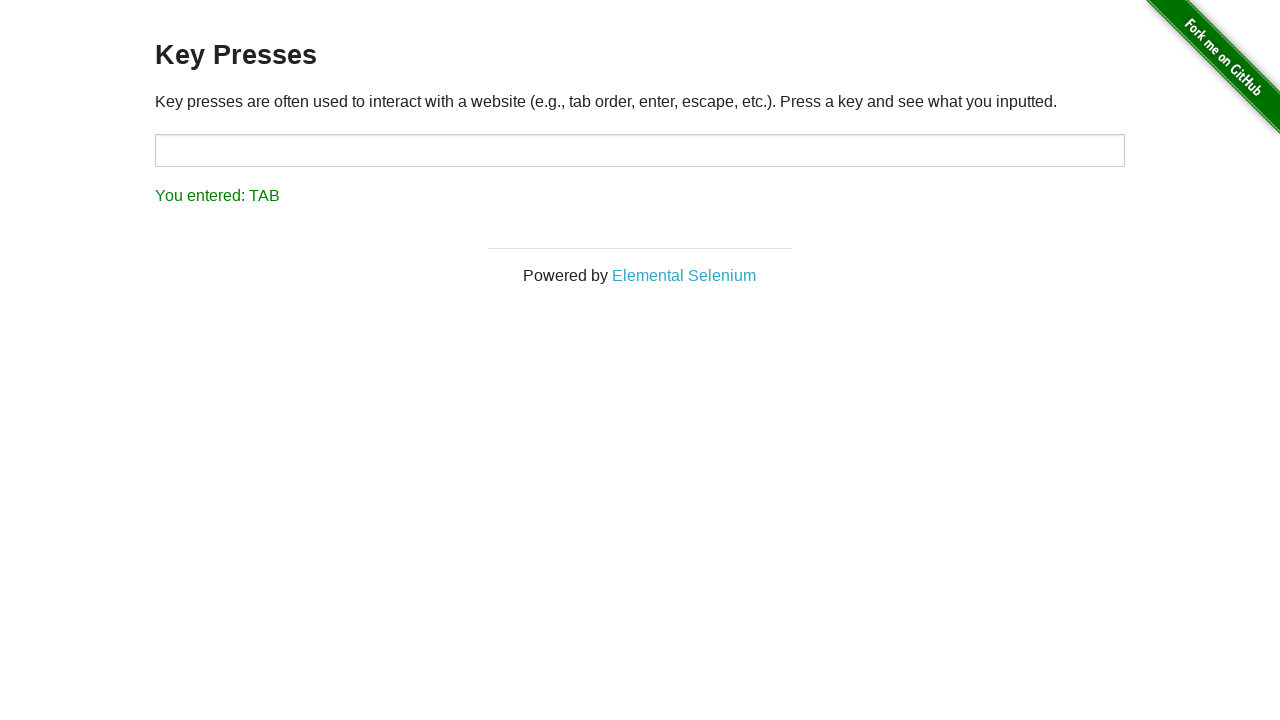

Retrieved result text content
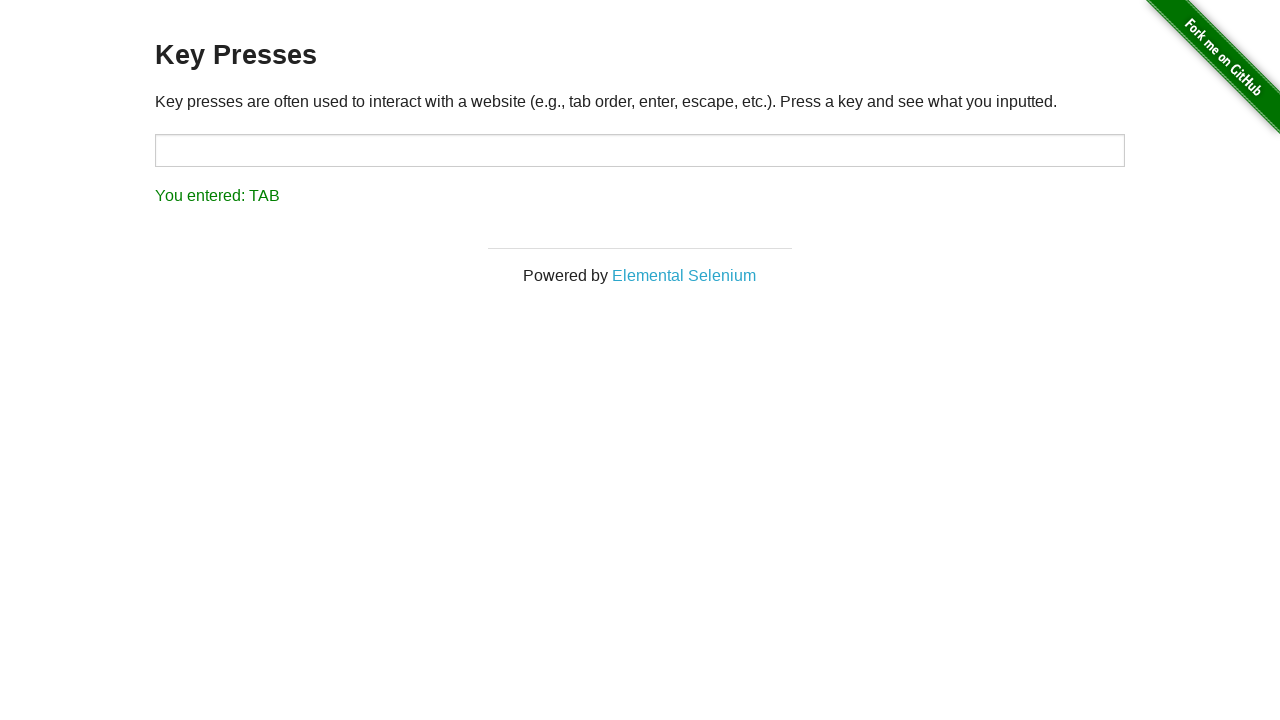

Verified result text displays 'You entered: TAB'
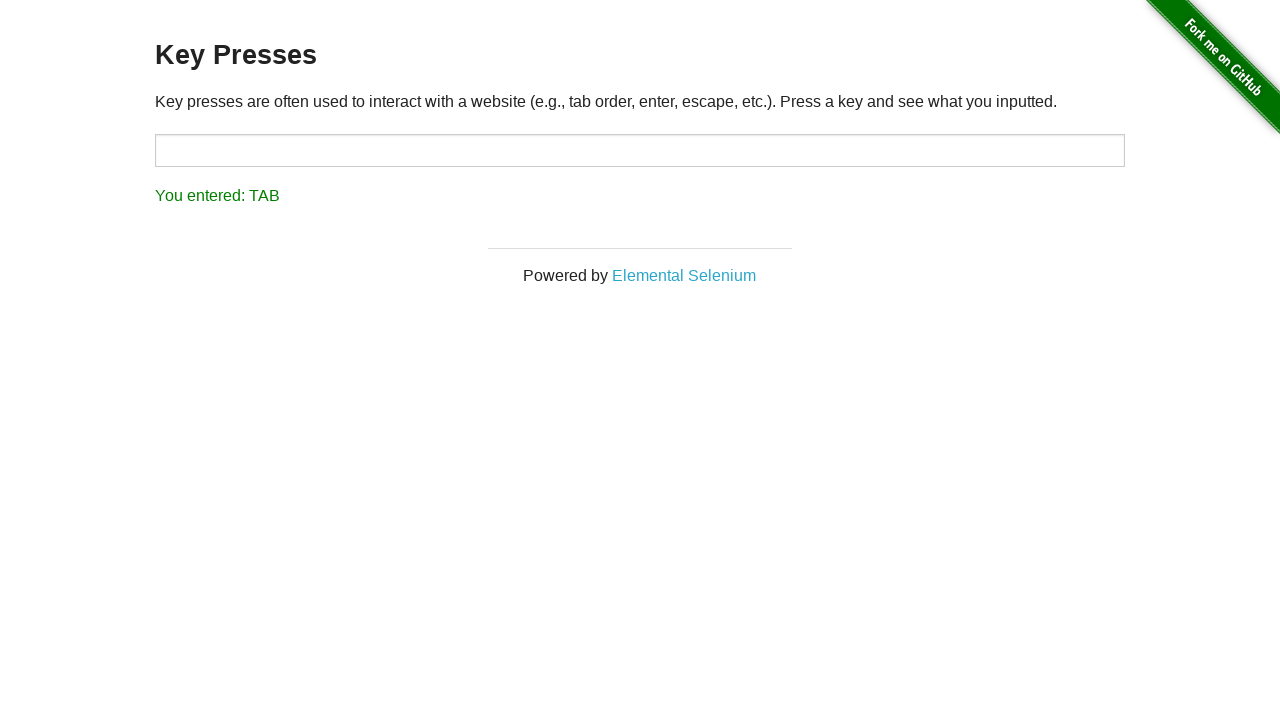

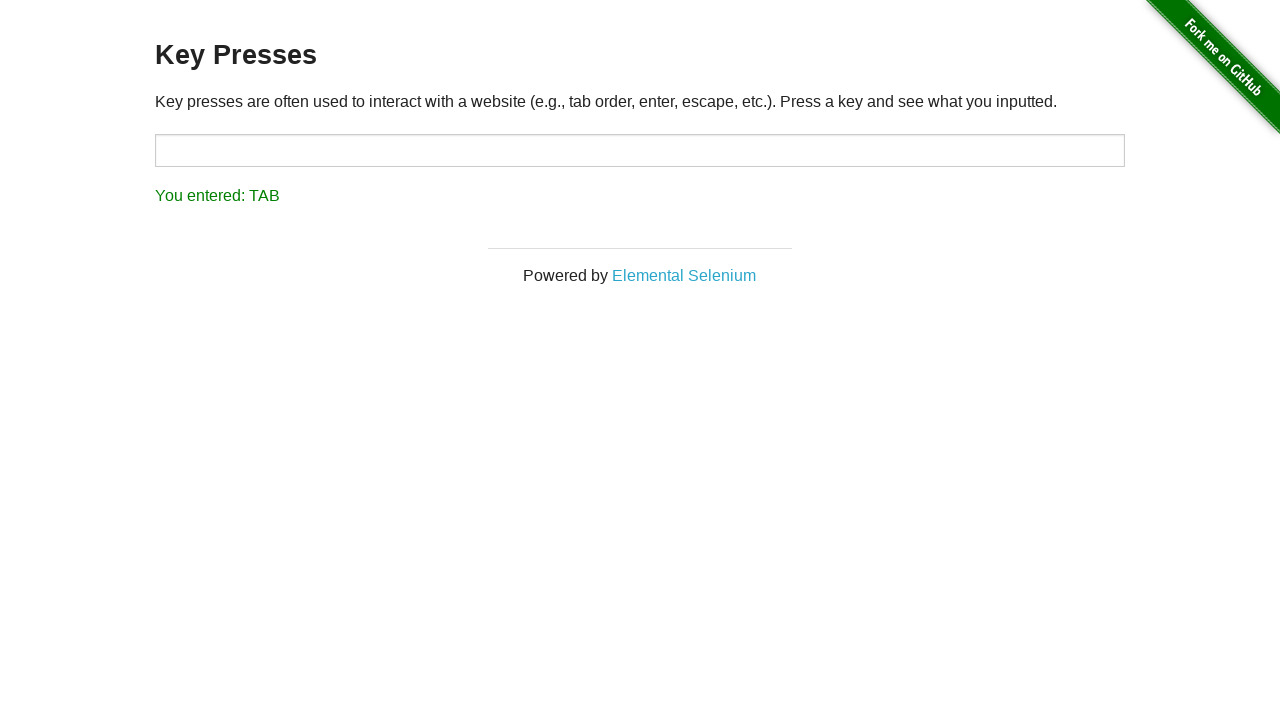